Tests form editing functionality on LetCode practice site by clicking the Edit link, filling in a full name field, clearing a join field, and entering new text.

Starting URL: https://letcode.in/test

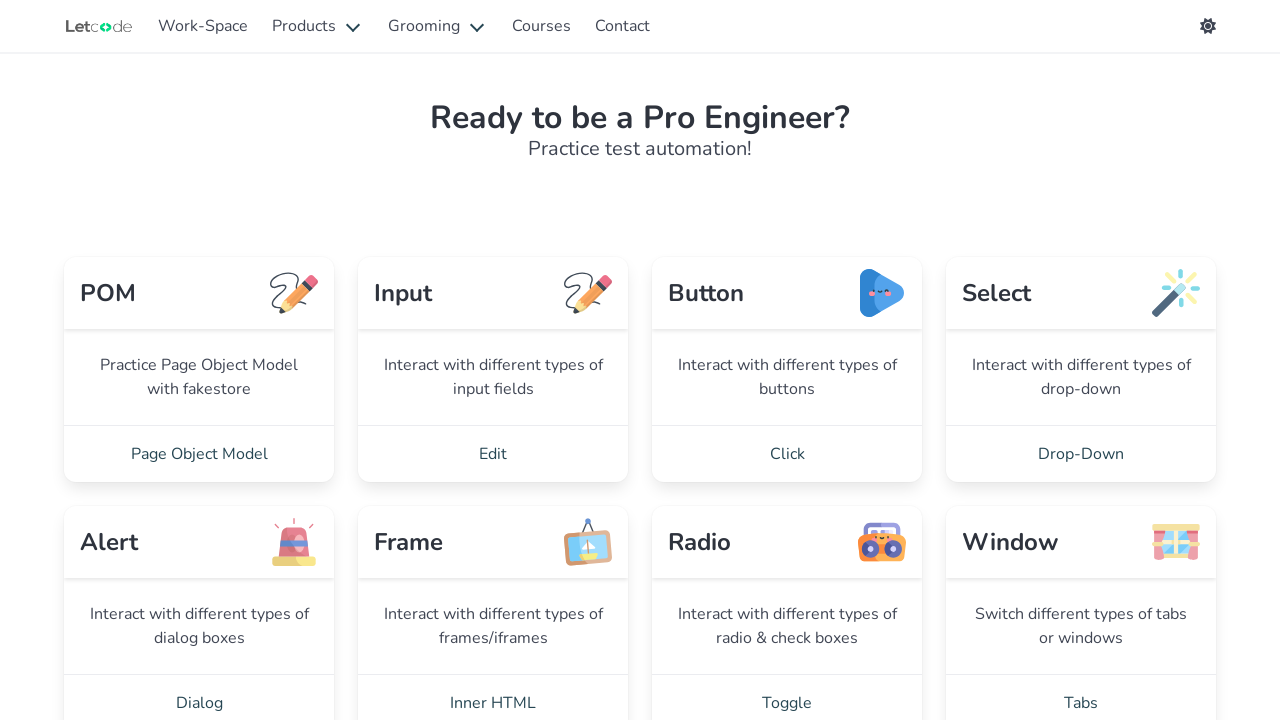

Clicked the Edit link at (493, 454) on text=Edit
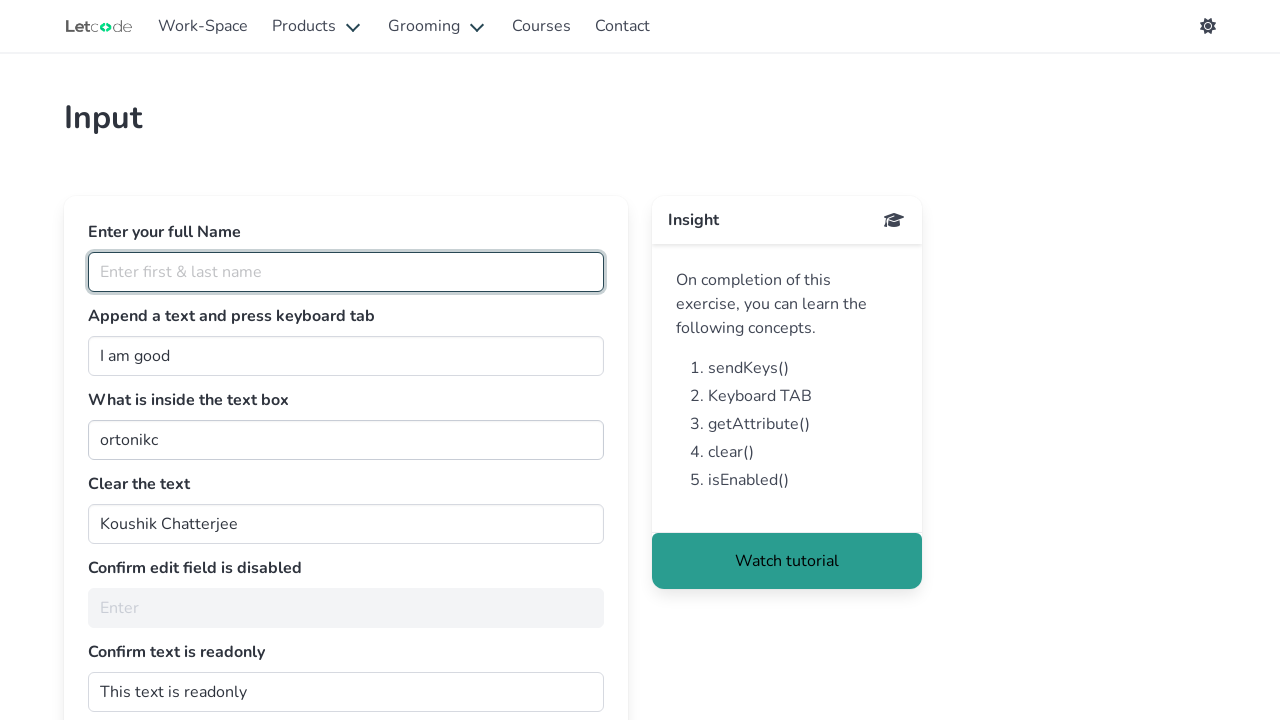

Filled full name field with 'Achal Sawarbandhe' on #fullName
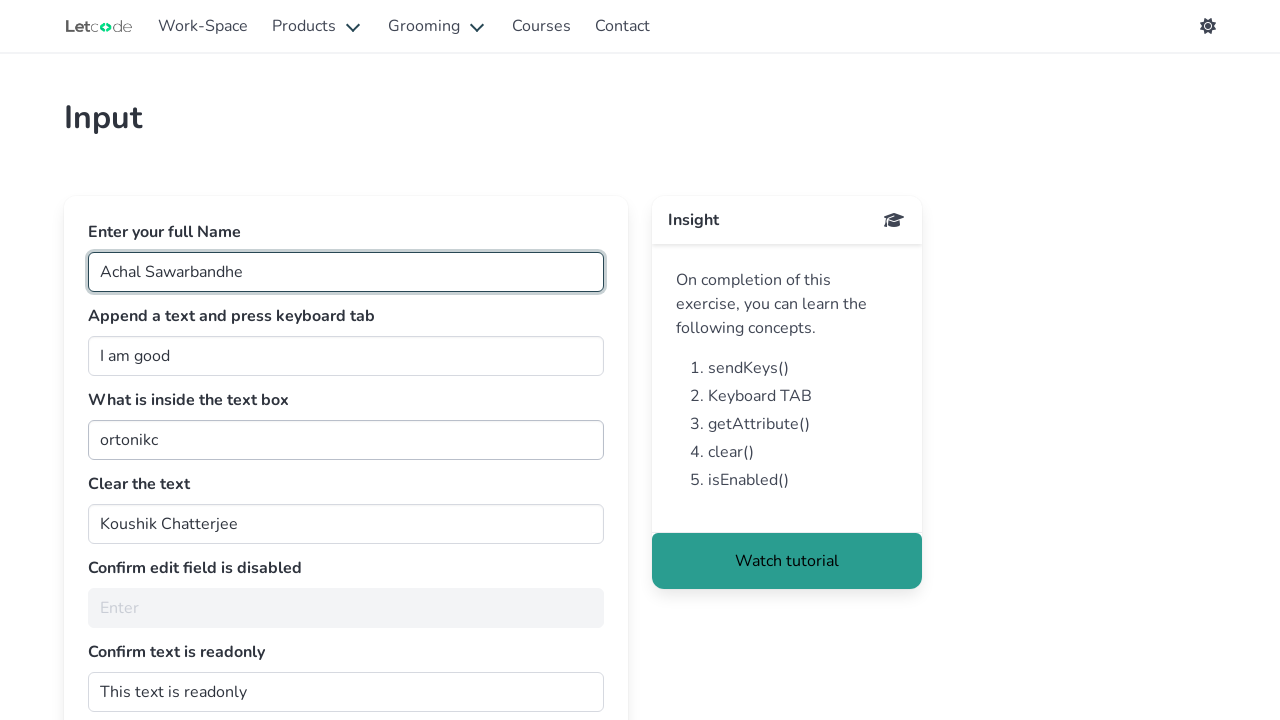

Cleared the join field on #join
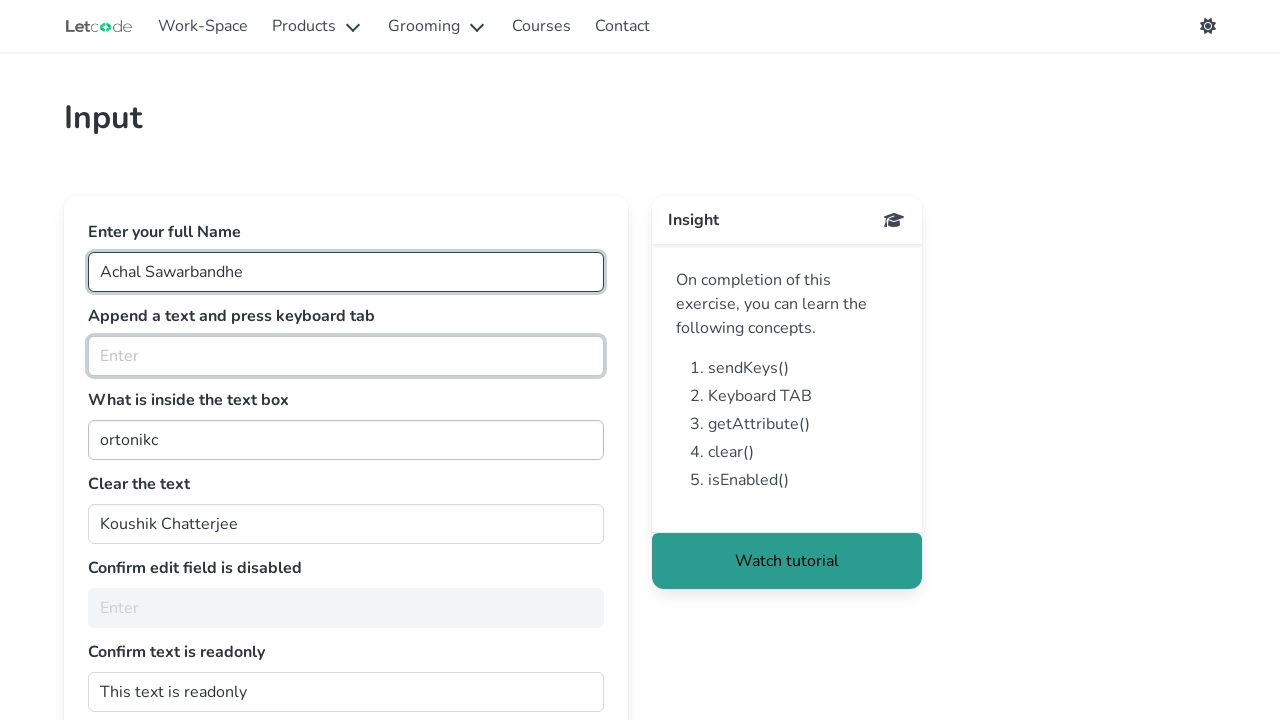

Filled join field with 'Im better' on #join
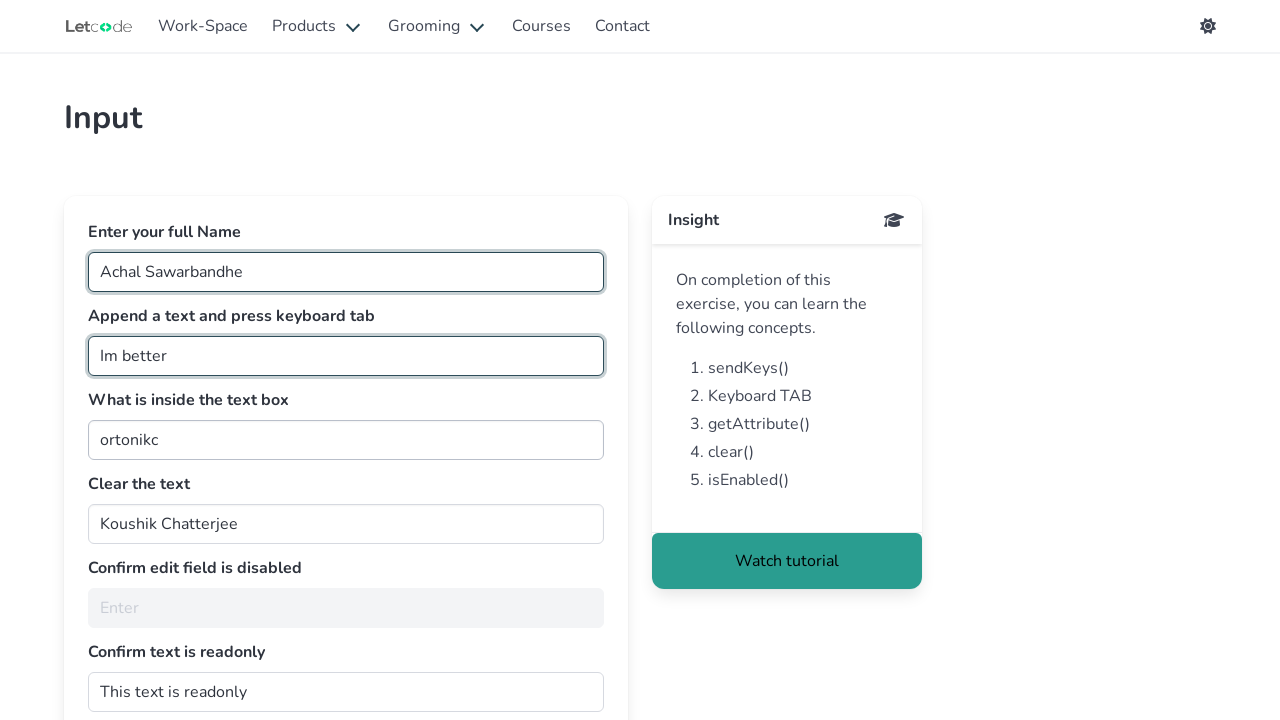

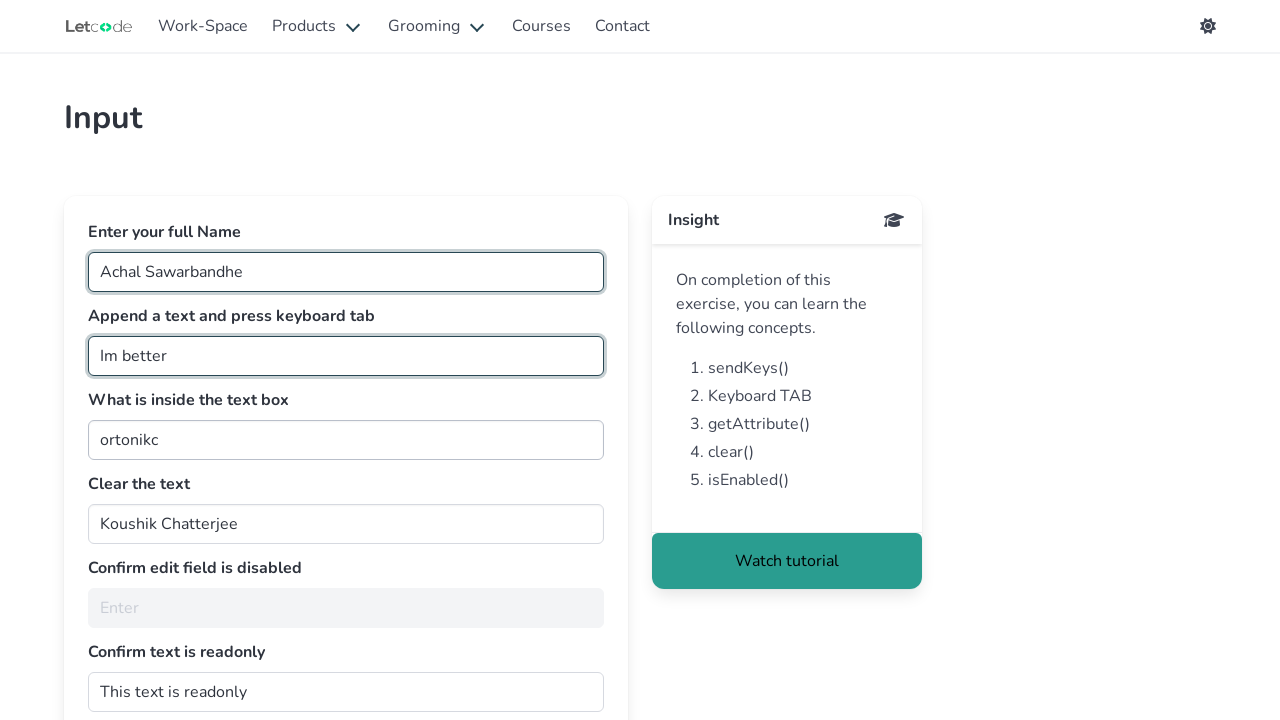